Tests infinite scroll by navigating to the page and scrolling down to trigger loading of additional content.

Starting URL: https://the-internet.herokuapp.com/

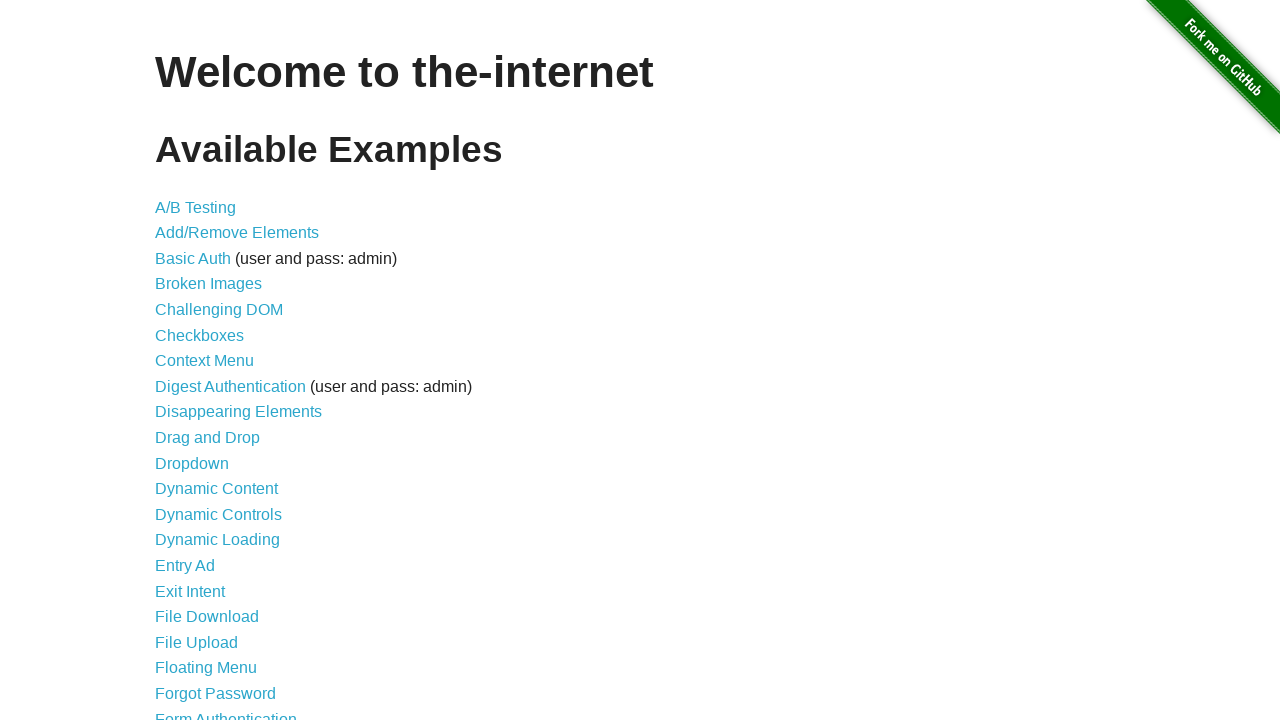

Clicked on Infinite Scroll link at (201, 360) on a:has-text('Infinite Scroll')
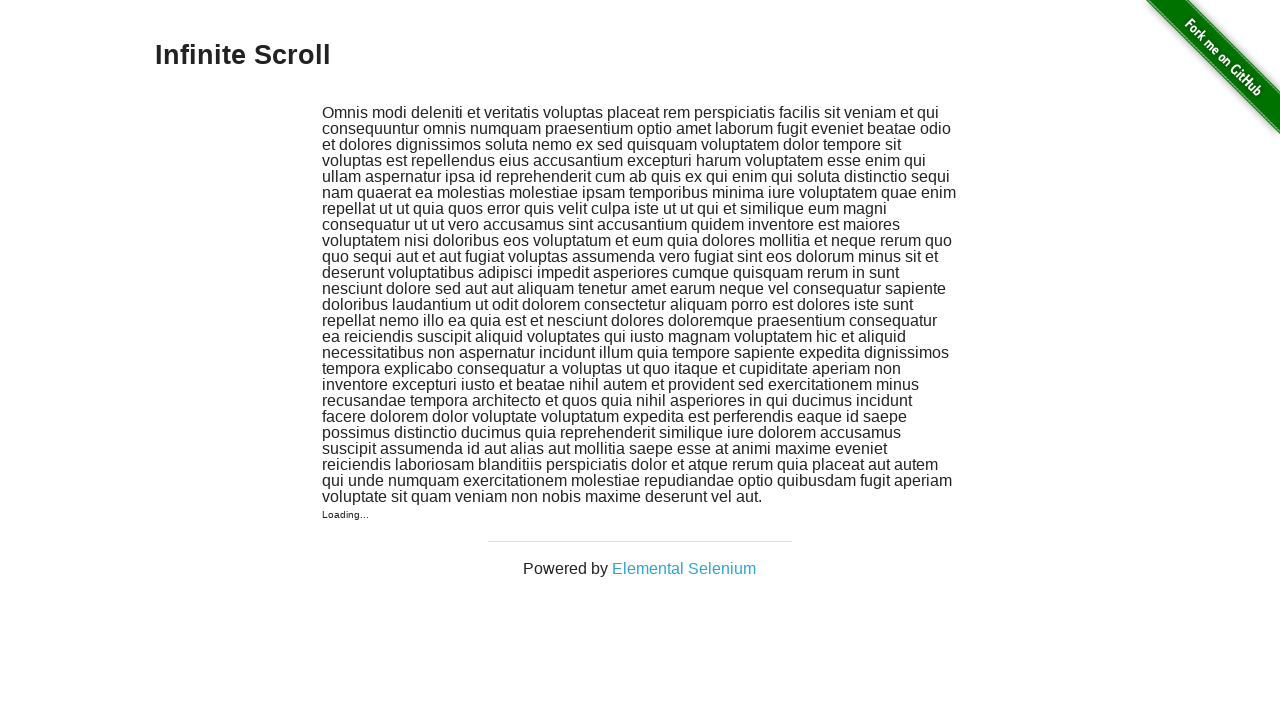

Initial content loaded - jscroll-added element appeared
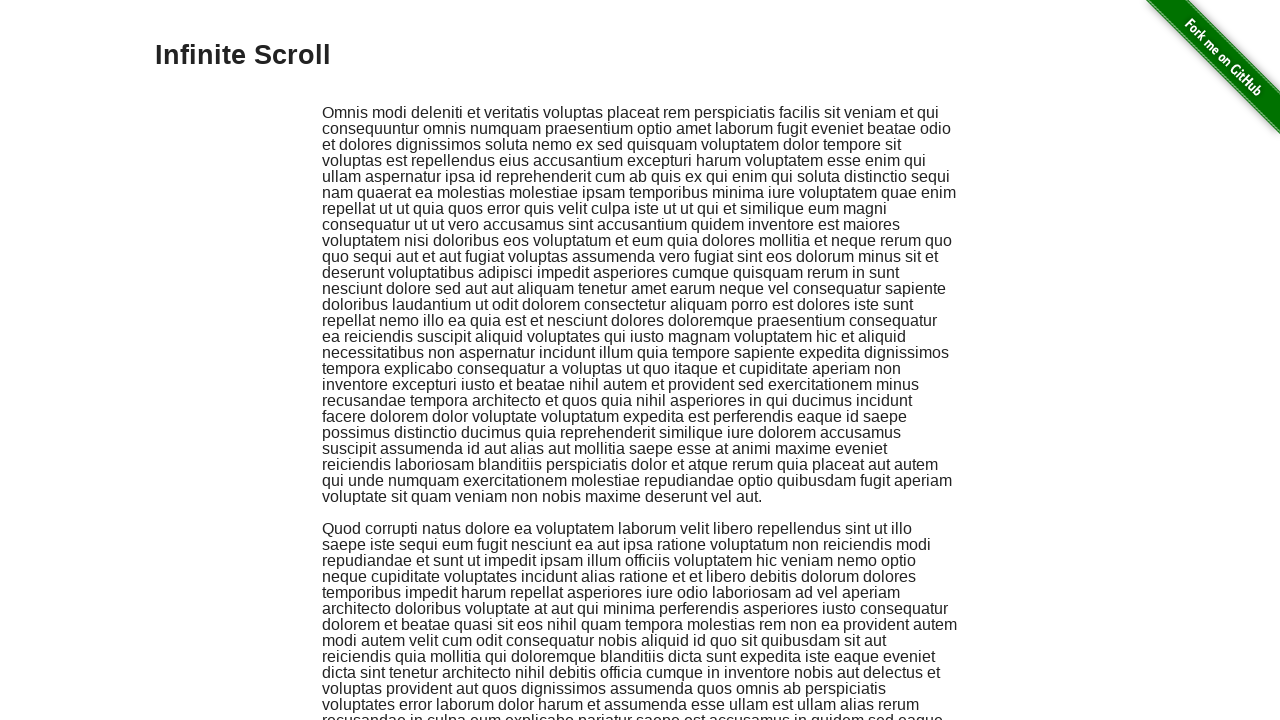

Scrolled down 2000 pixels to trigger infinite scroll
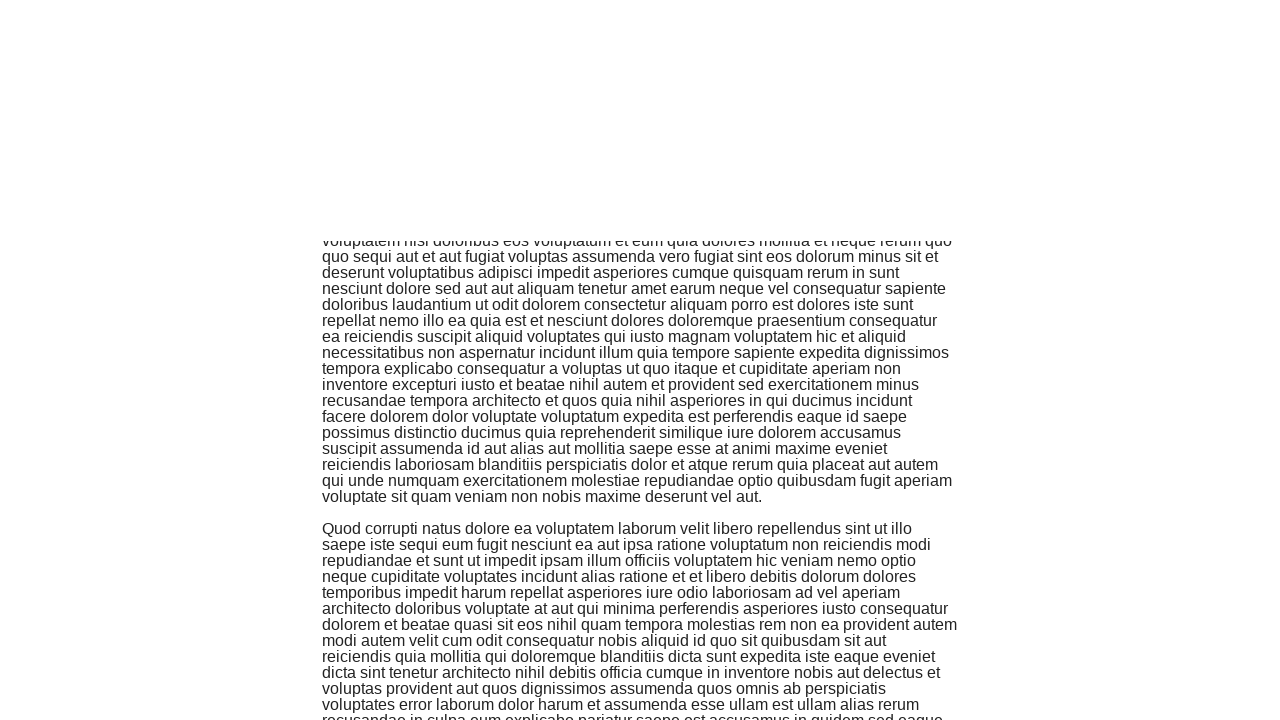

Waited 1 second for additional content to load
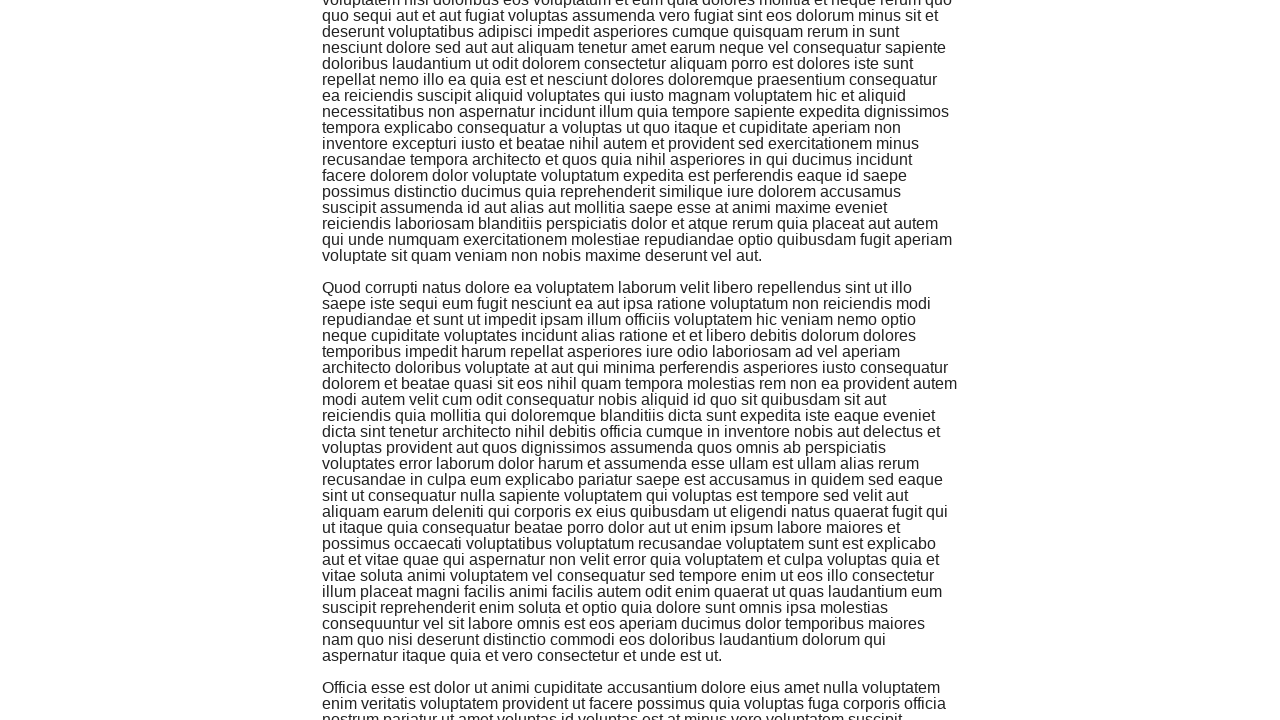

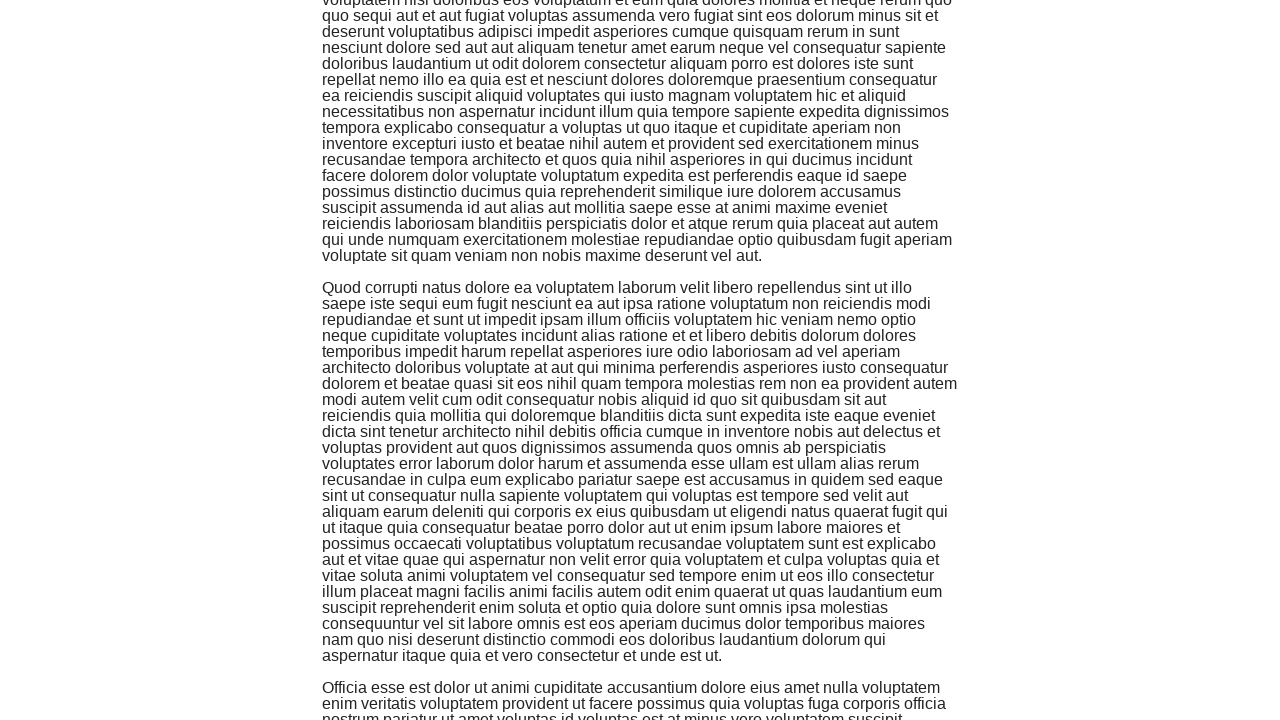